Navigates to the form page and verifies the page title

Starting URL: https://ultimateqa.com/filling-out-forms/

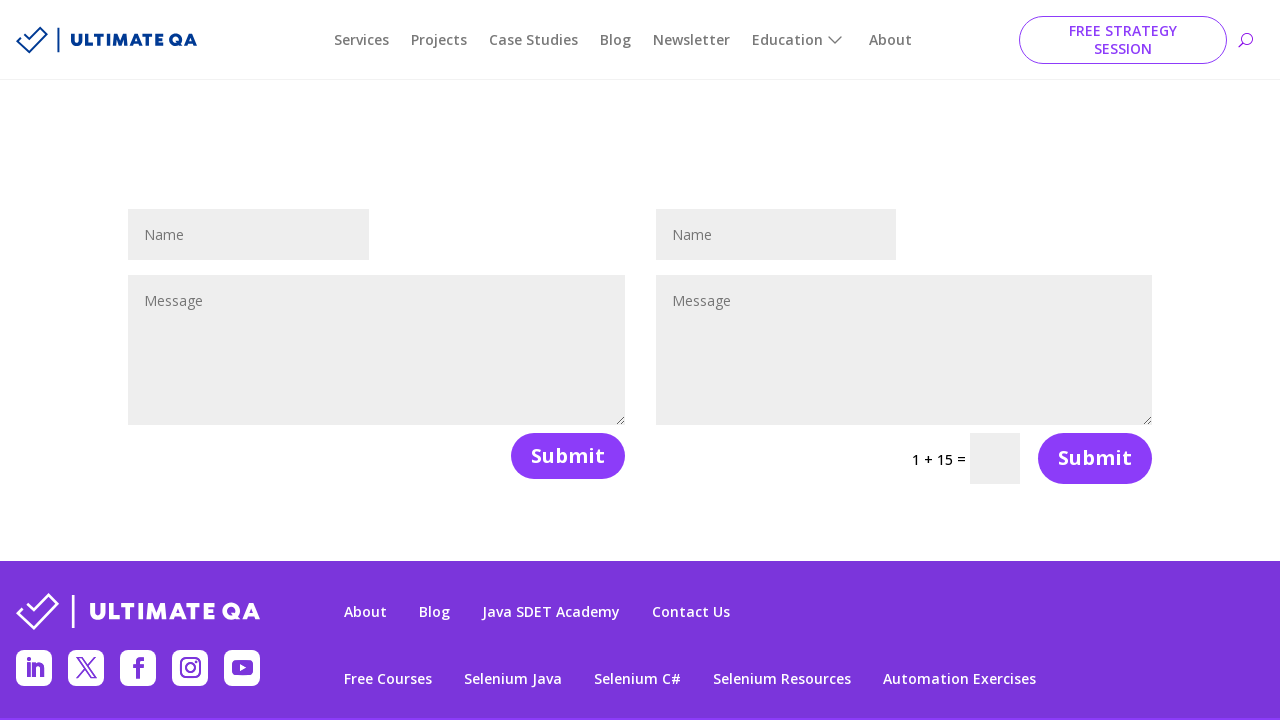

Navigated to the form page at https://ultimateqa.com/filling-out-forms/
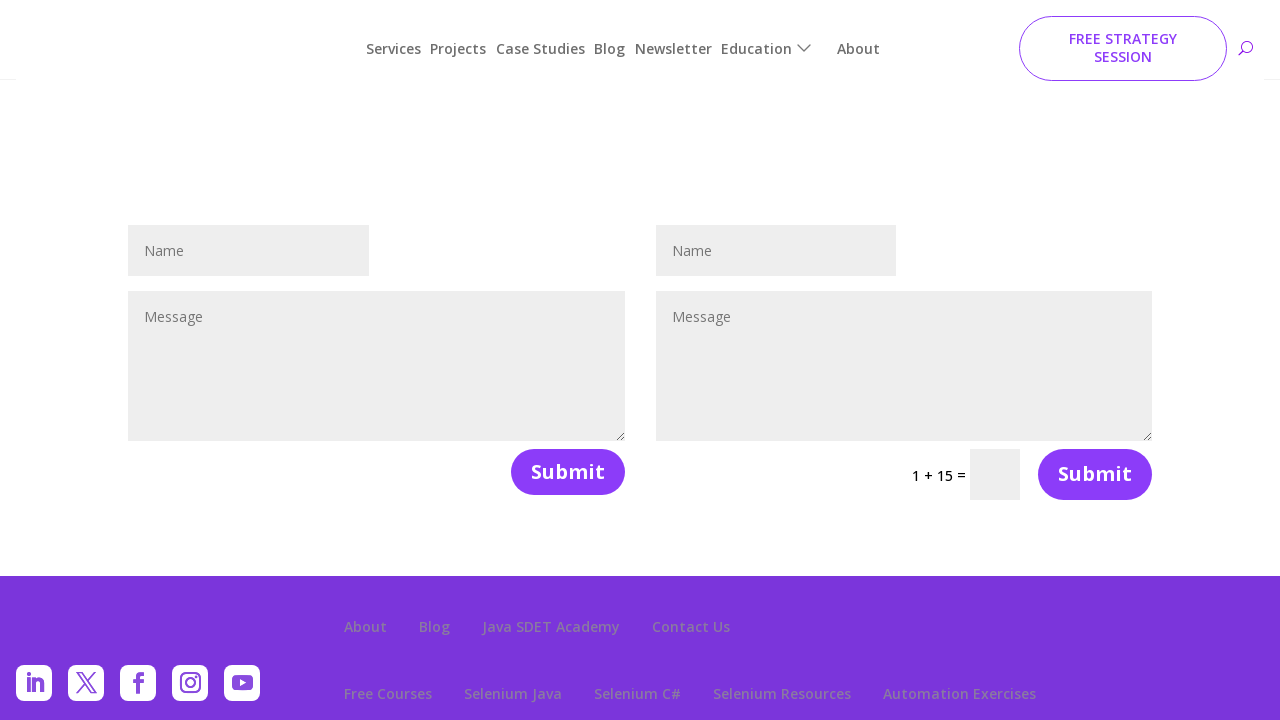

Verified page title is 'Filling Out Forms - Ultimate QA'
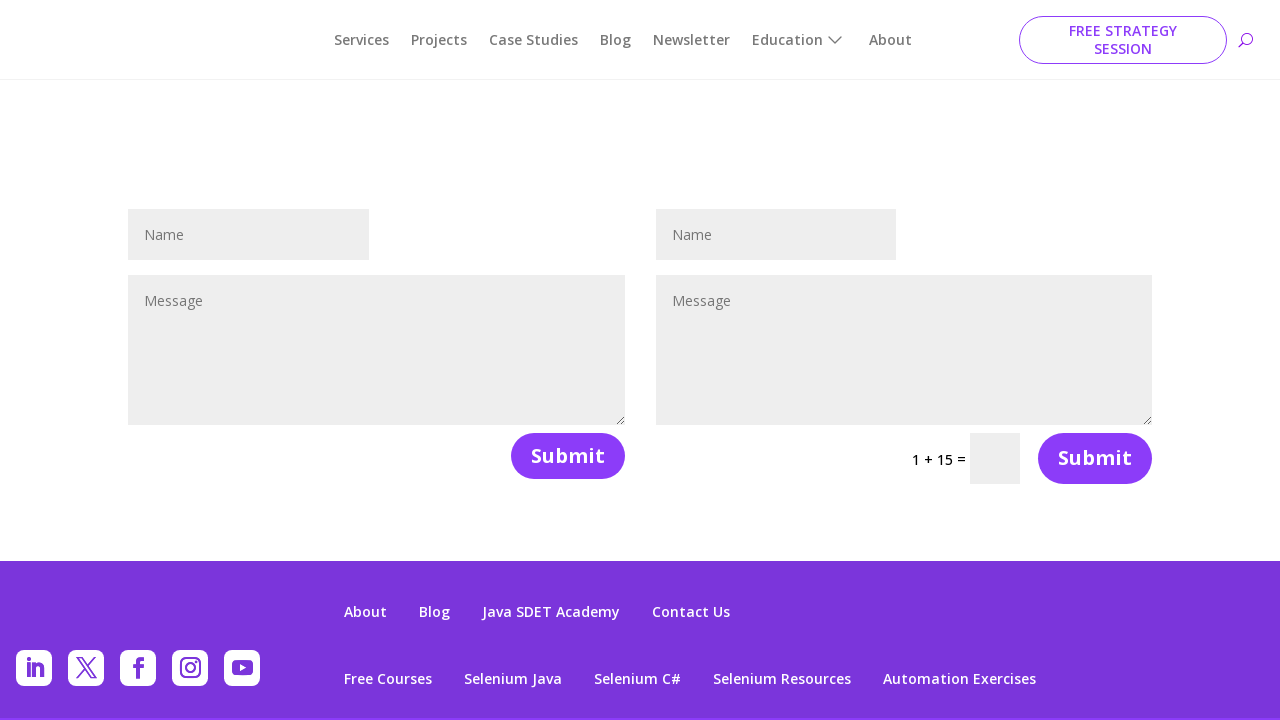

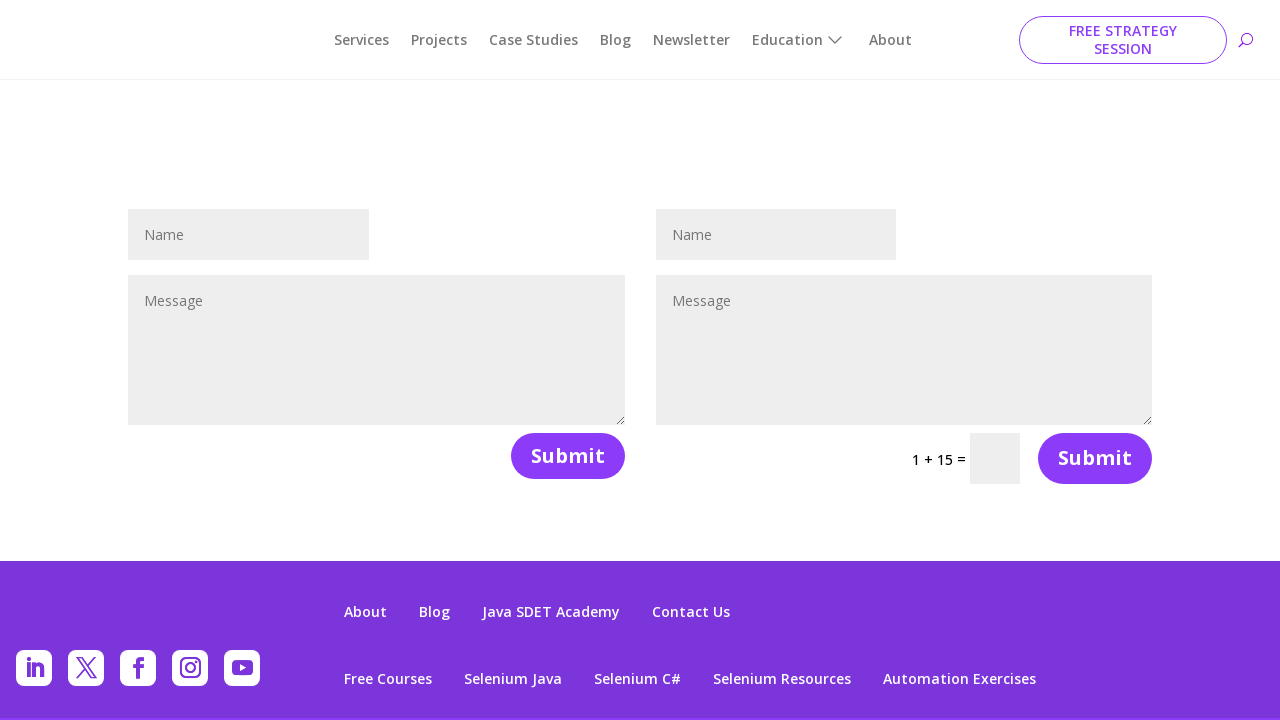